Dynamically reads and prints the first column of all rows in an HTML table by first counting the total rows

Starting URL: https://www.w3schools.com/html/html_tables.asp

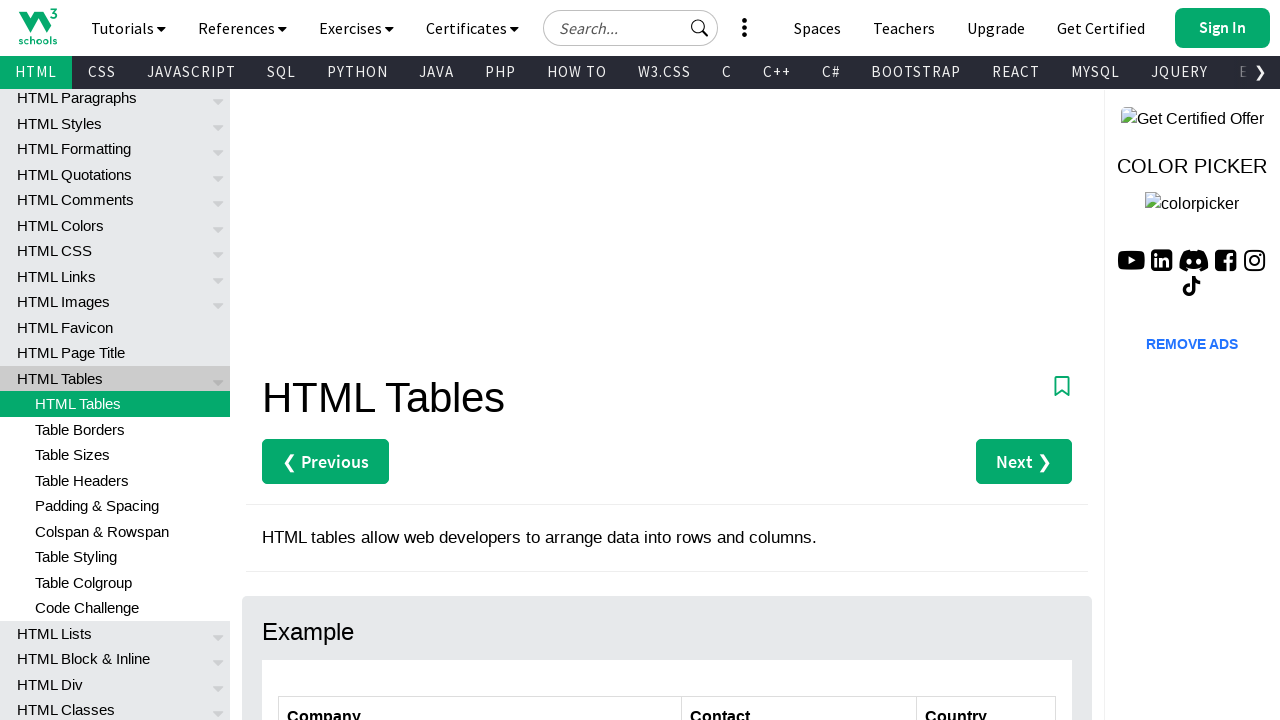

Navigated to W3Schools HTML tables page
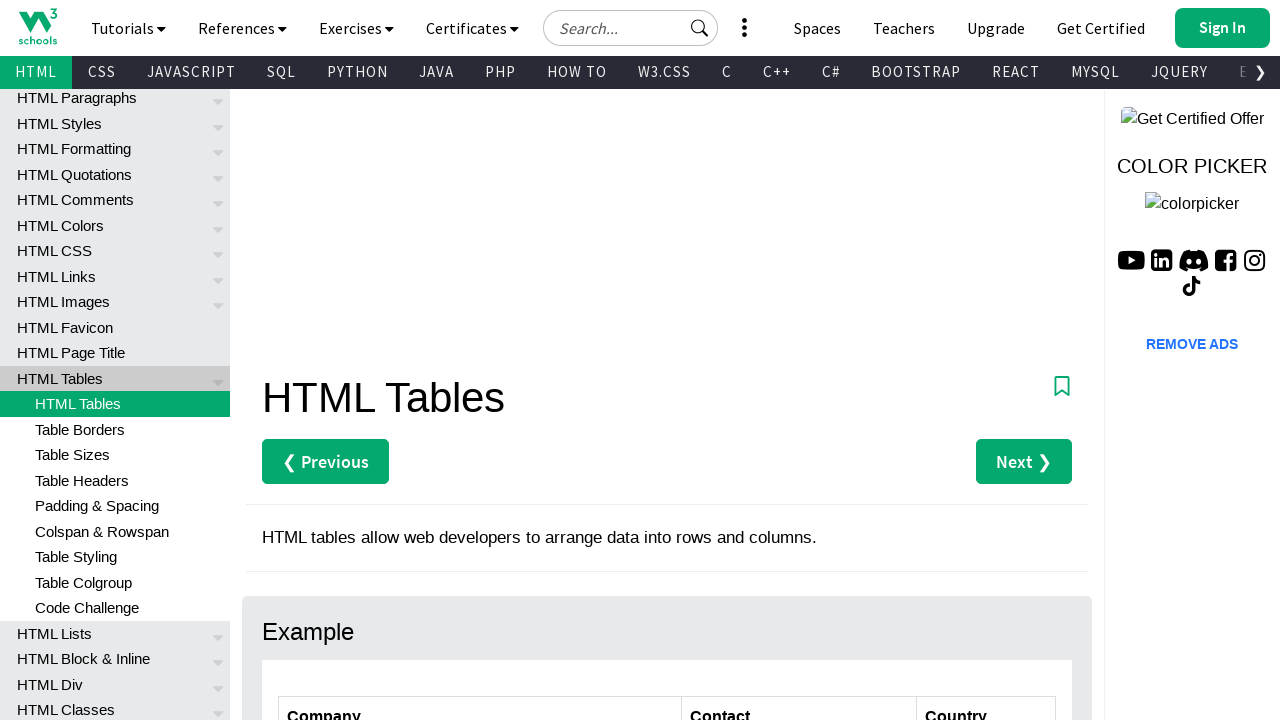

Located all rows in the customers table
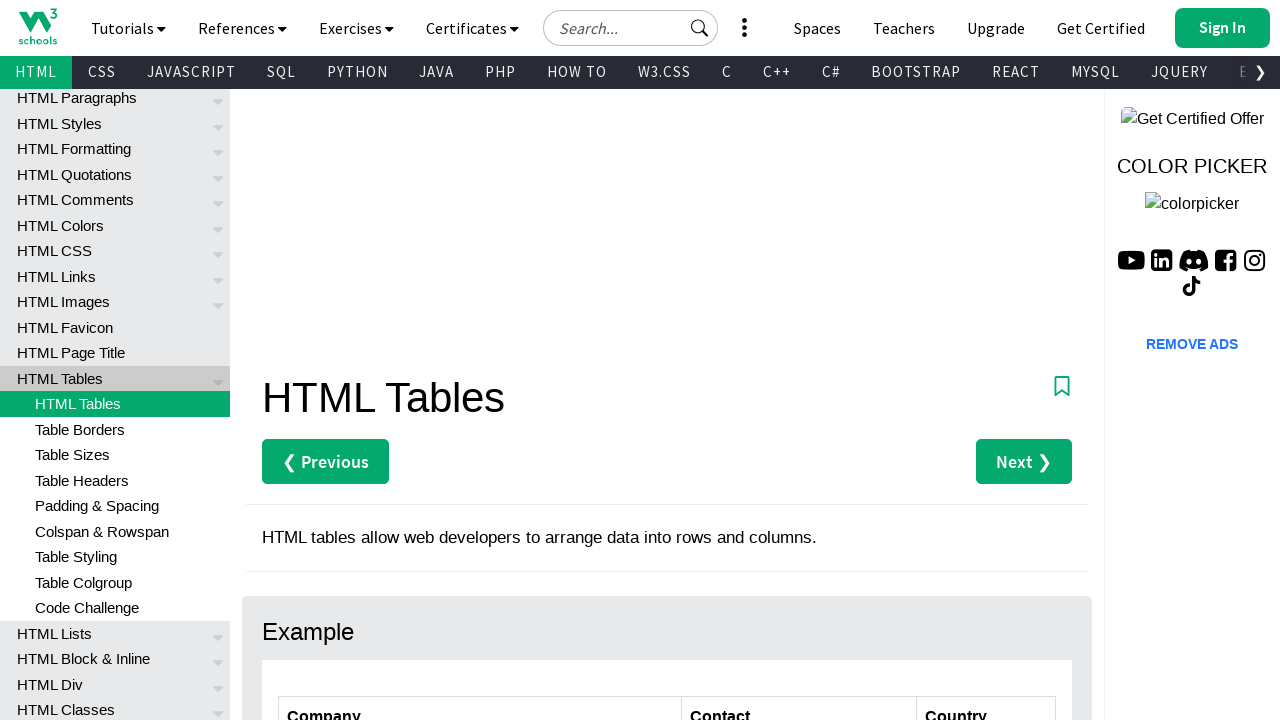

Counted 7 rows in the table
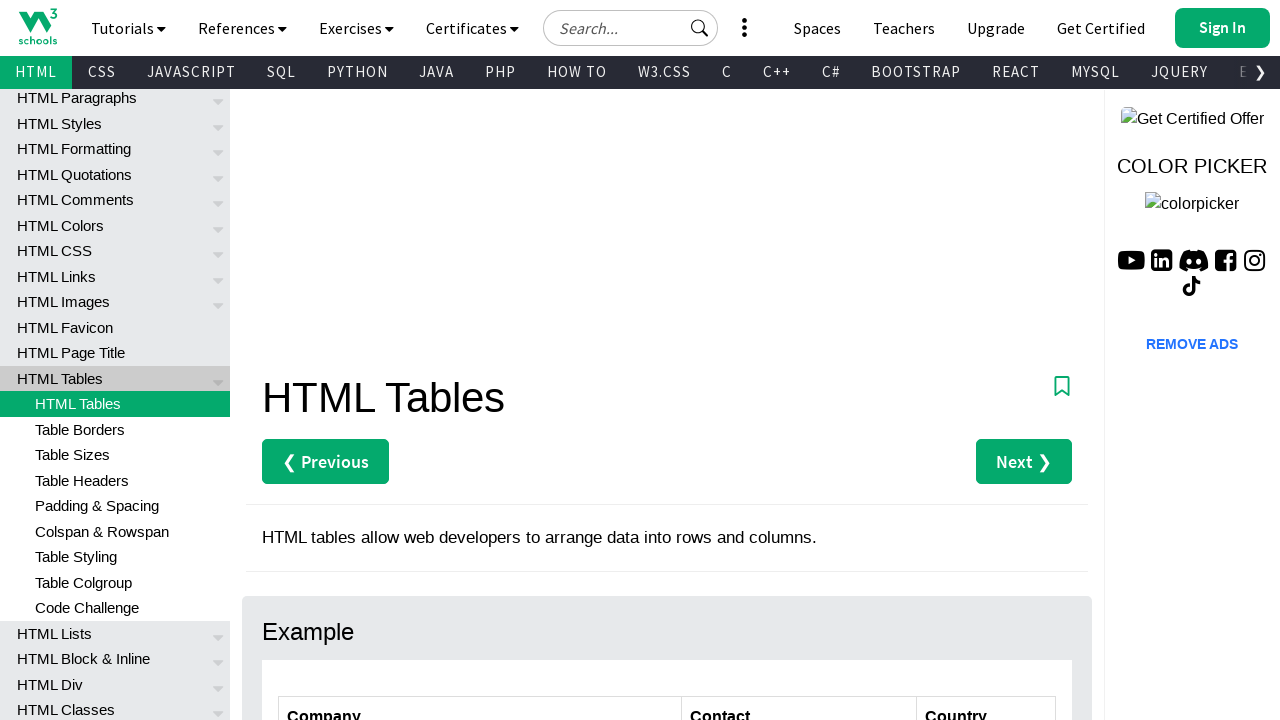

Retrieved text from first column of row 2: 'Alfreds Futterkiste'
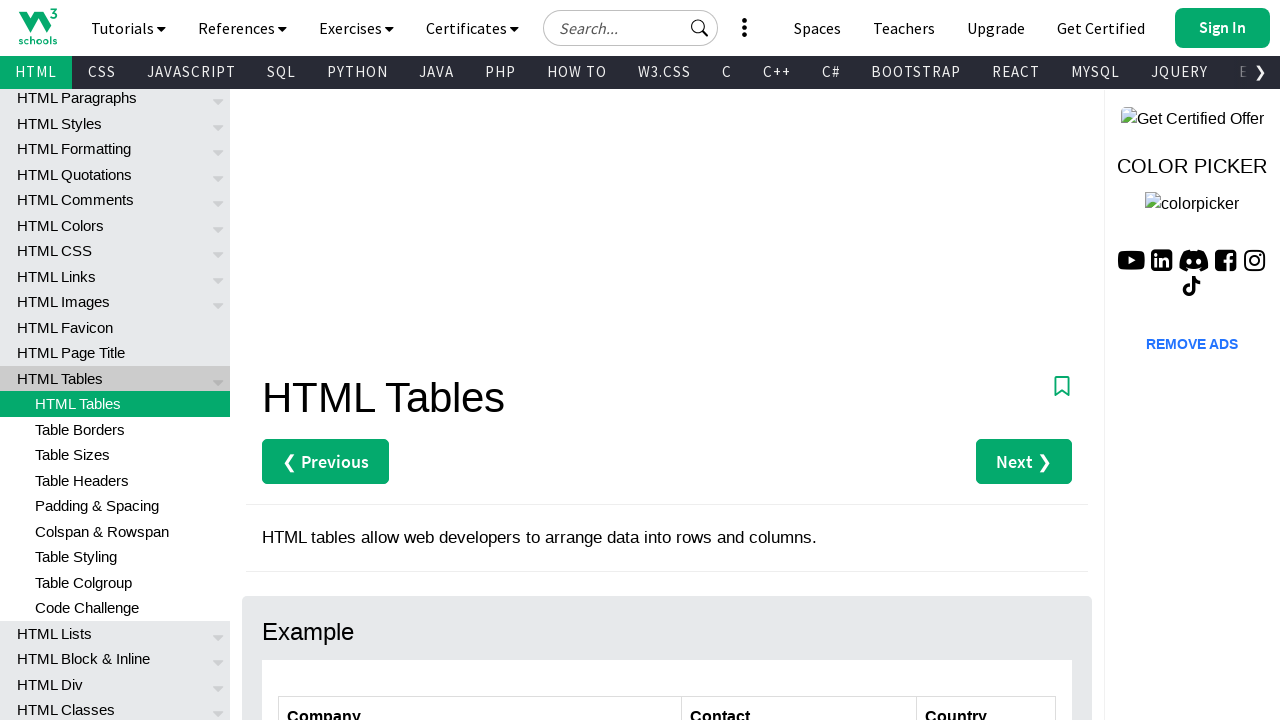

Retrieved text from first column of row 3: 'Centro comercial Moctezuma'
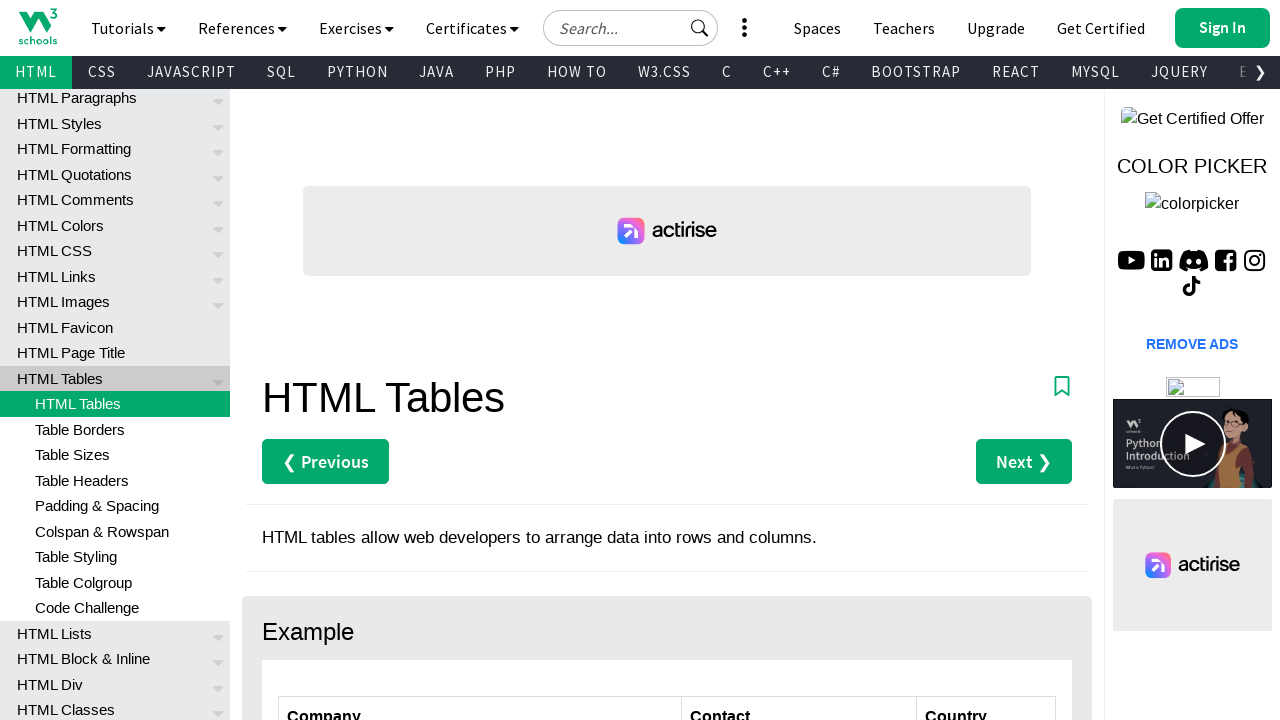

Retrieved text from first column of row 4: 'Ernst Handel'
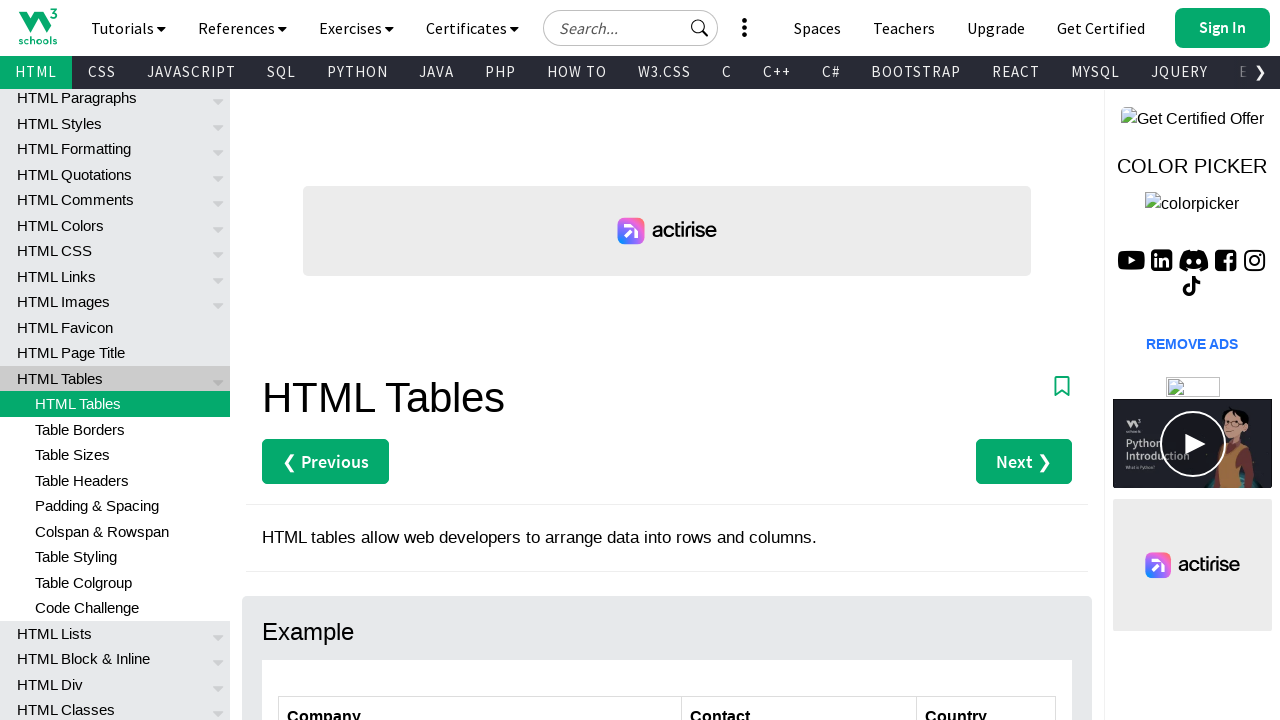

Retrieved text from first column of row 5: 'Island Trading'
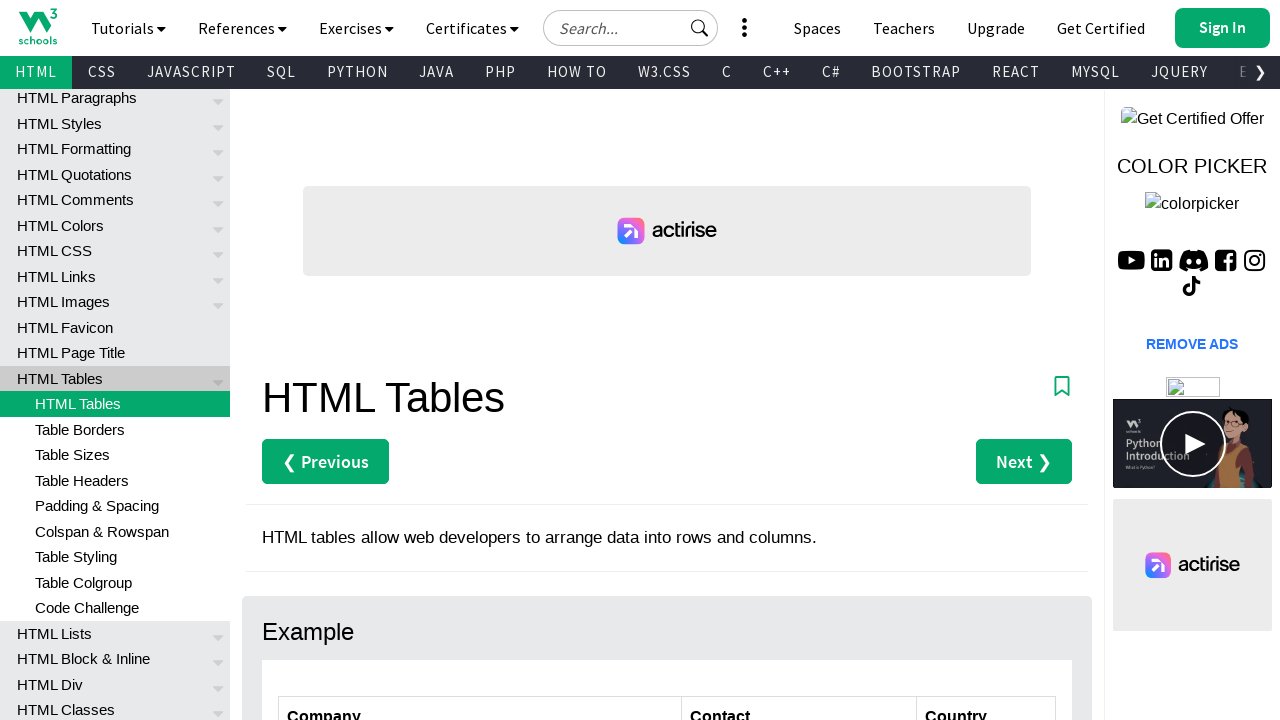

Retrieved text from first column of row 6: 'Laughing Bacchus Winecellars'
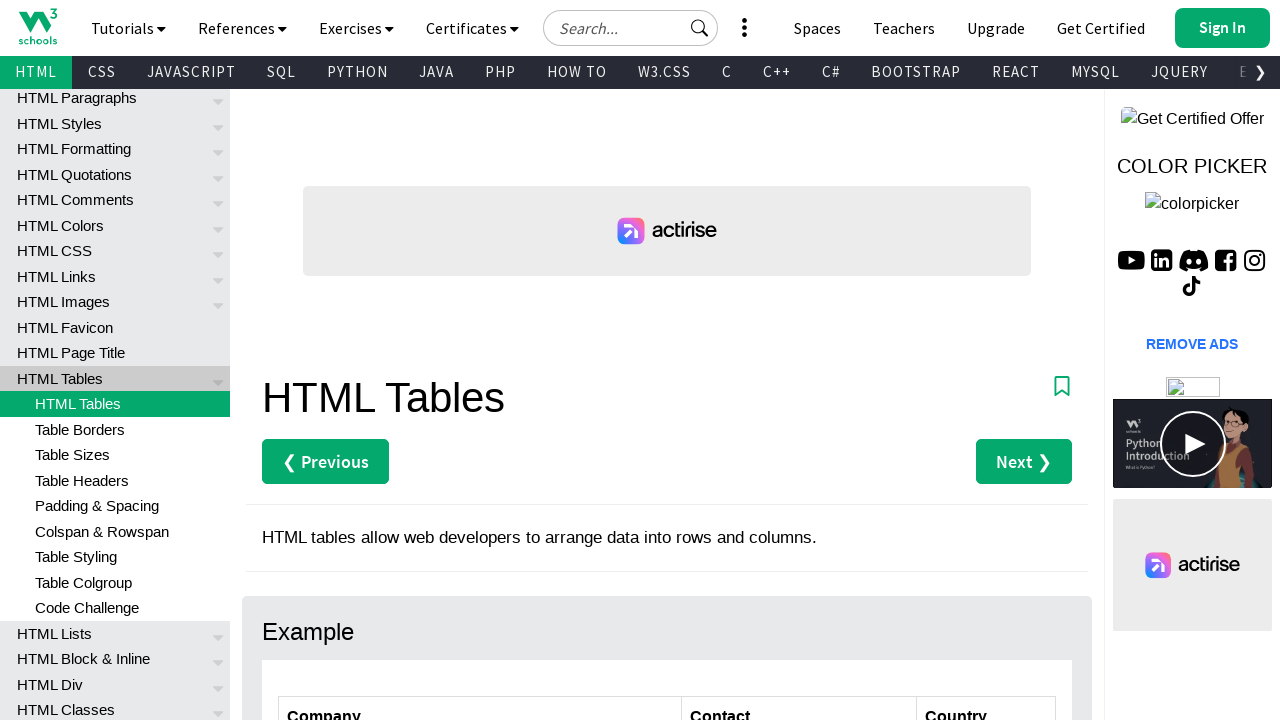

Retrieved text from first column of row 7: 'Magazzini Alimentari Riuniti'
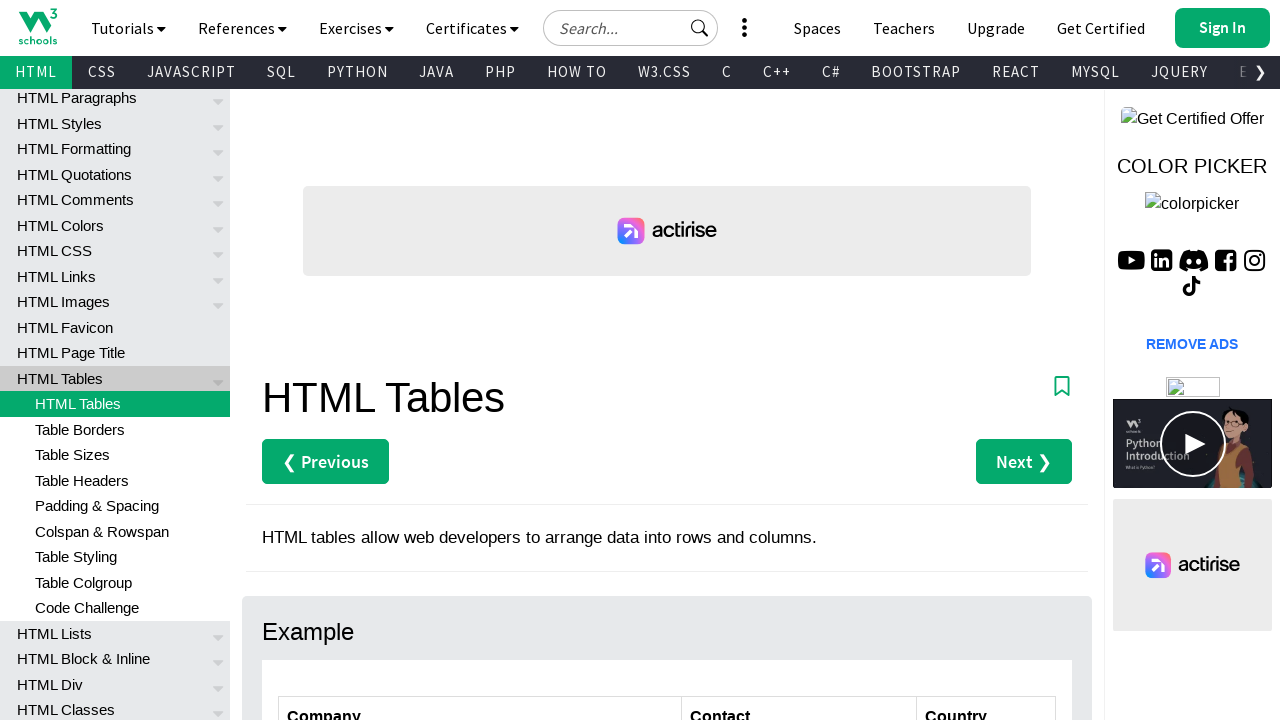

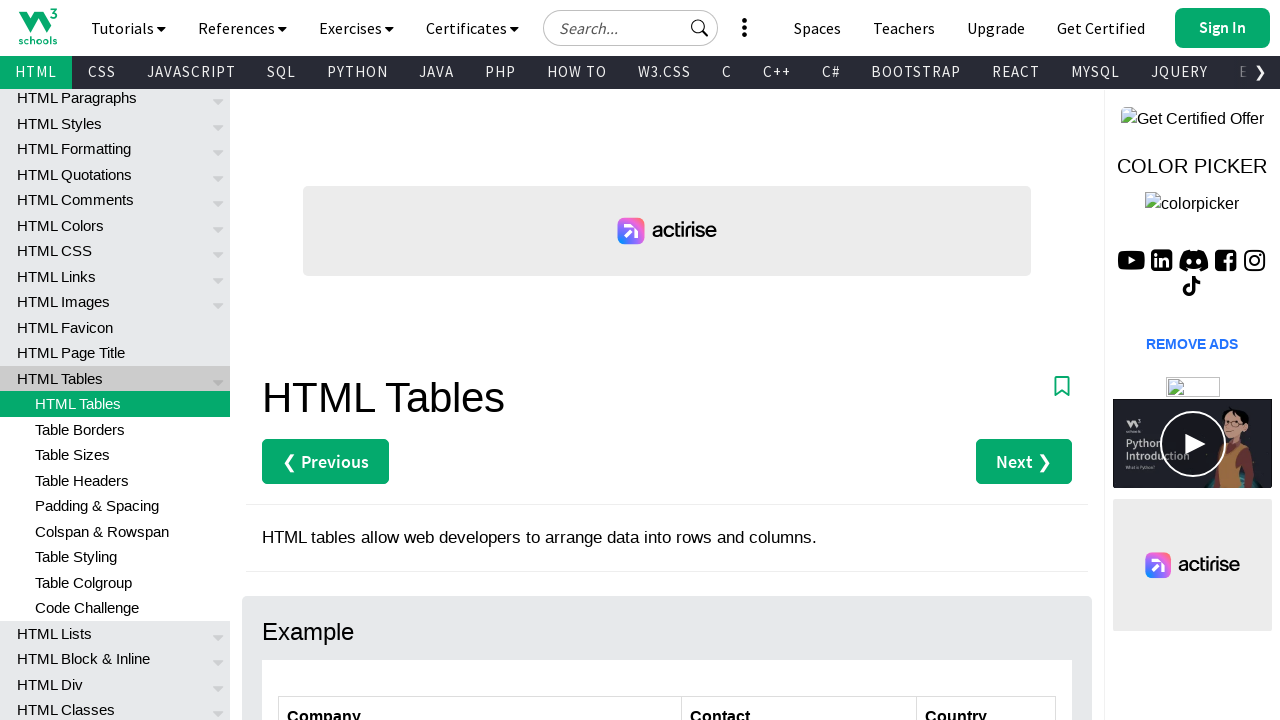